Tests the search functionality with an empty search query to verify that blogs are still displayed when no search term is entered.

Starting URL: https://divui.com/blog

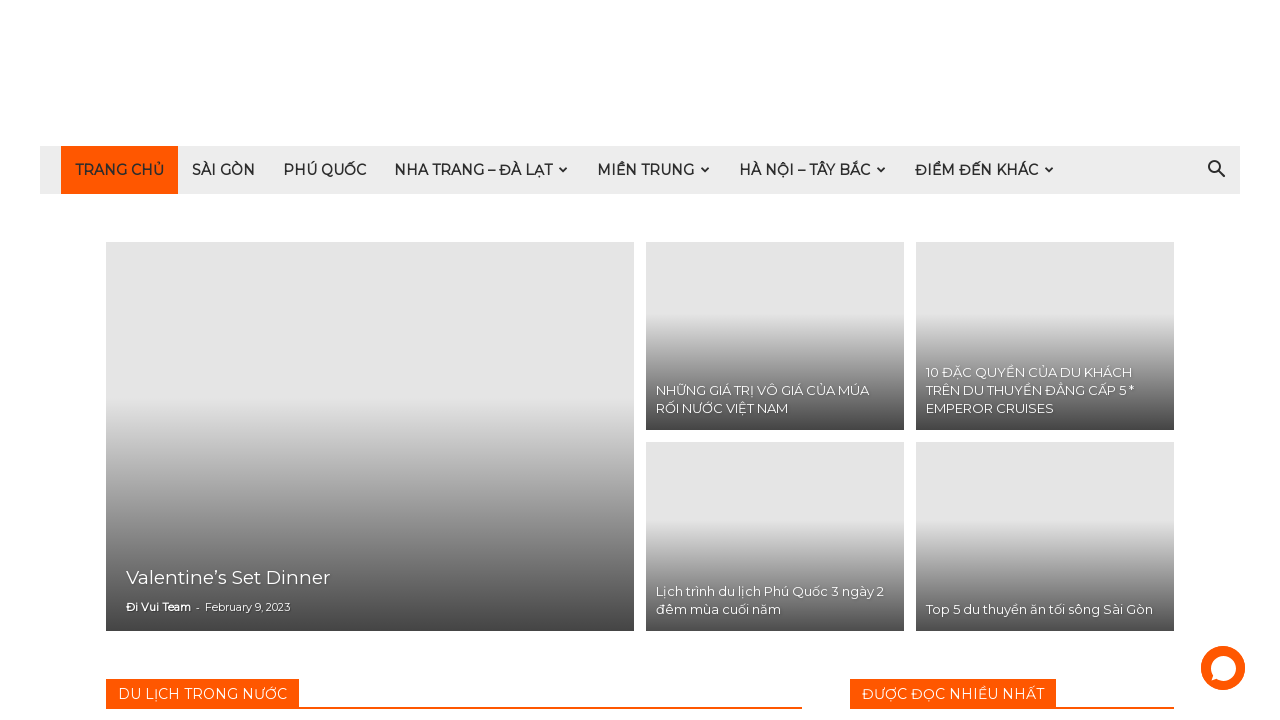

Clicked search icon to open search input at (1216, 170) on i.td-icon-search:first-child
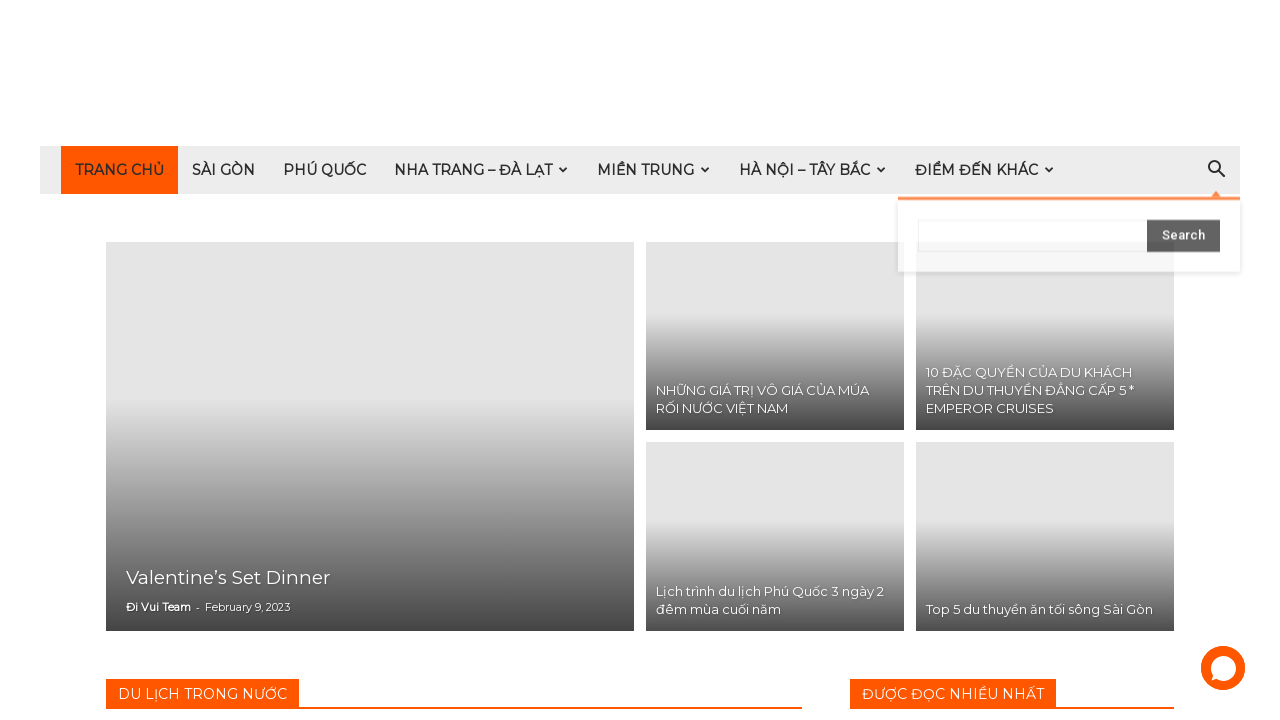

Waited 1000ms for search input to appear
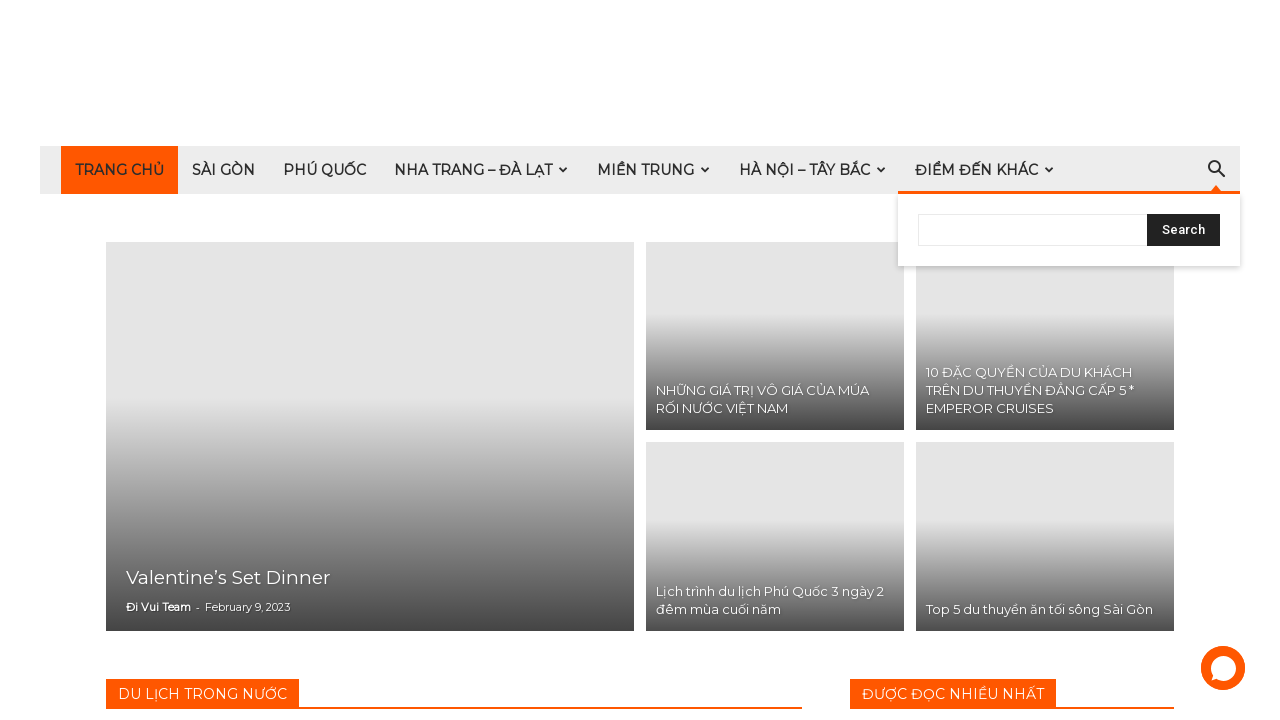

Cleared search input field, leaving it empty on #td-header-search
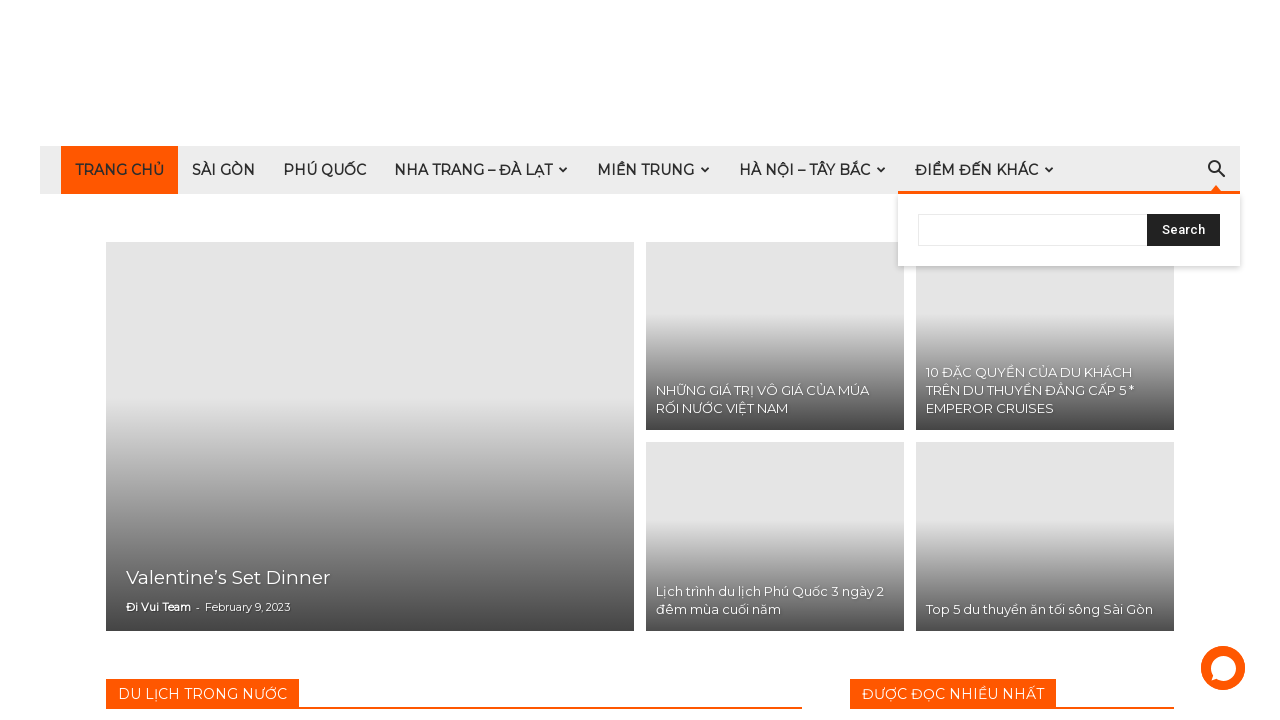

Waited 1000ms for search field to be ready
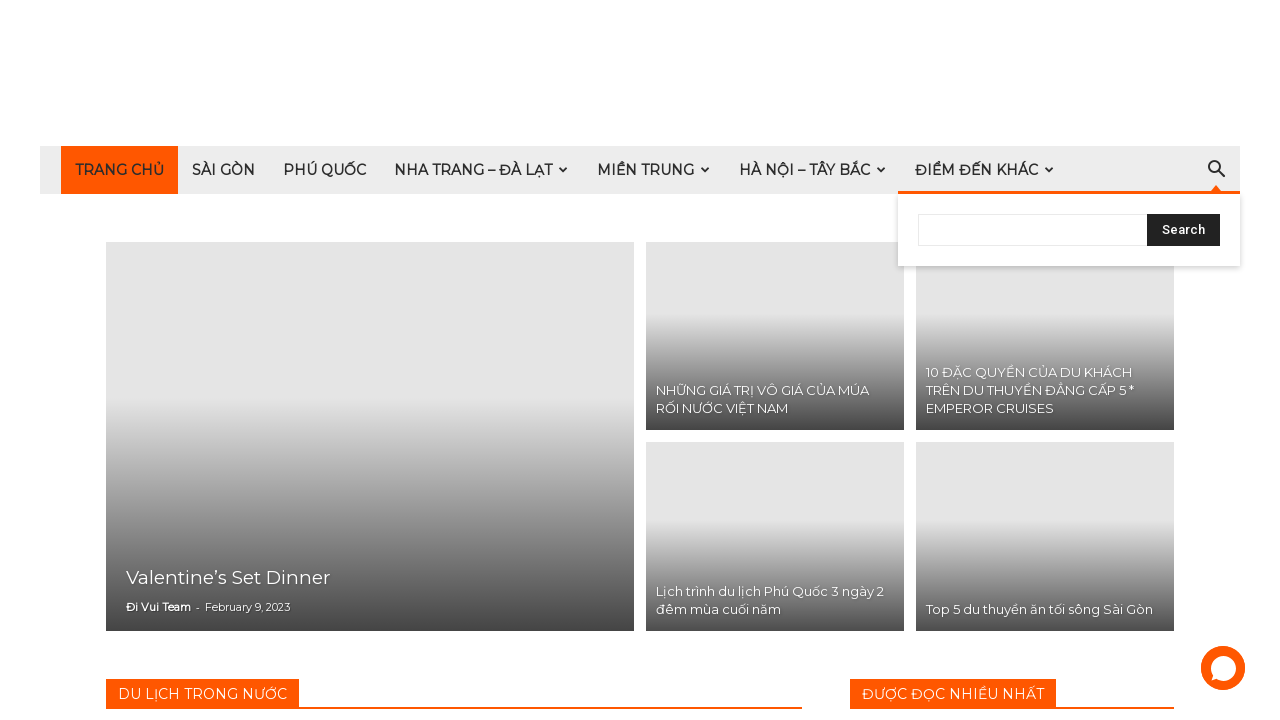

Clicked search submit button with empty query at (1184, 230) on #td-header-search-top
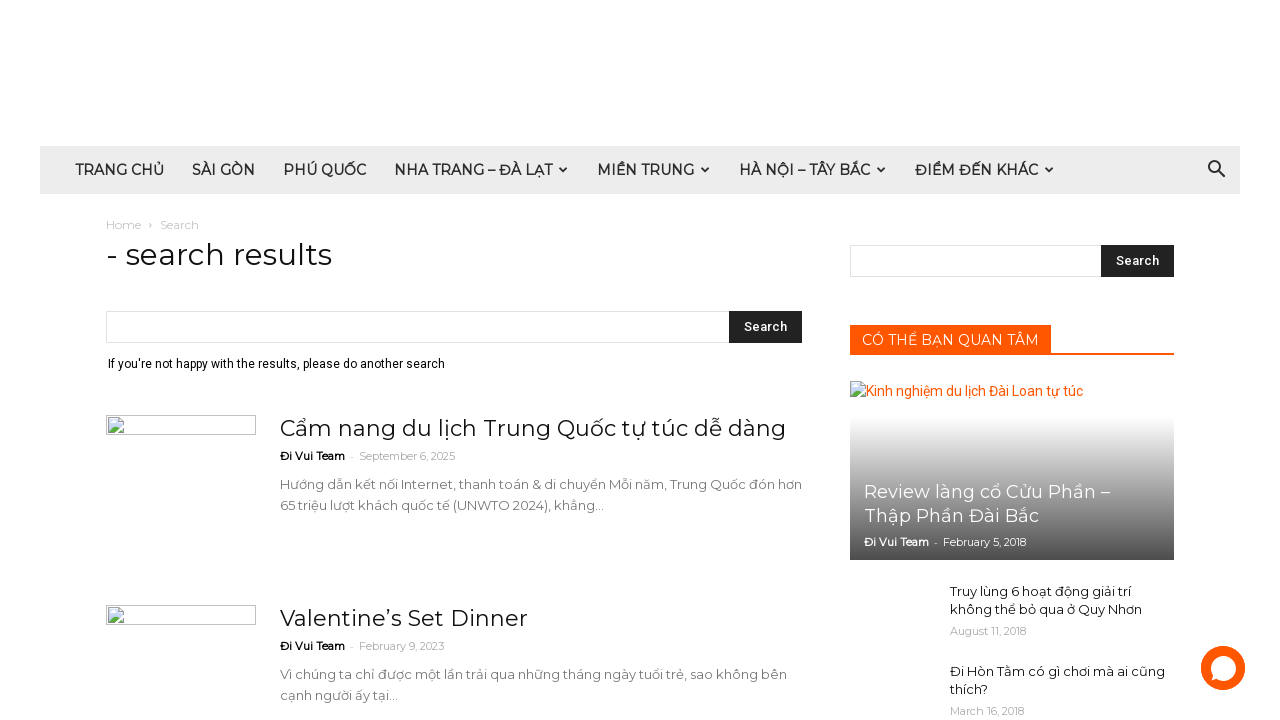

Blog results loaded and verified - blogs are displayed with empty search query
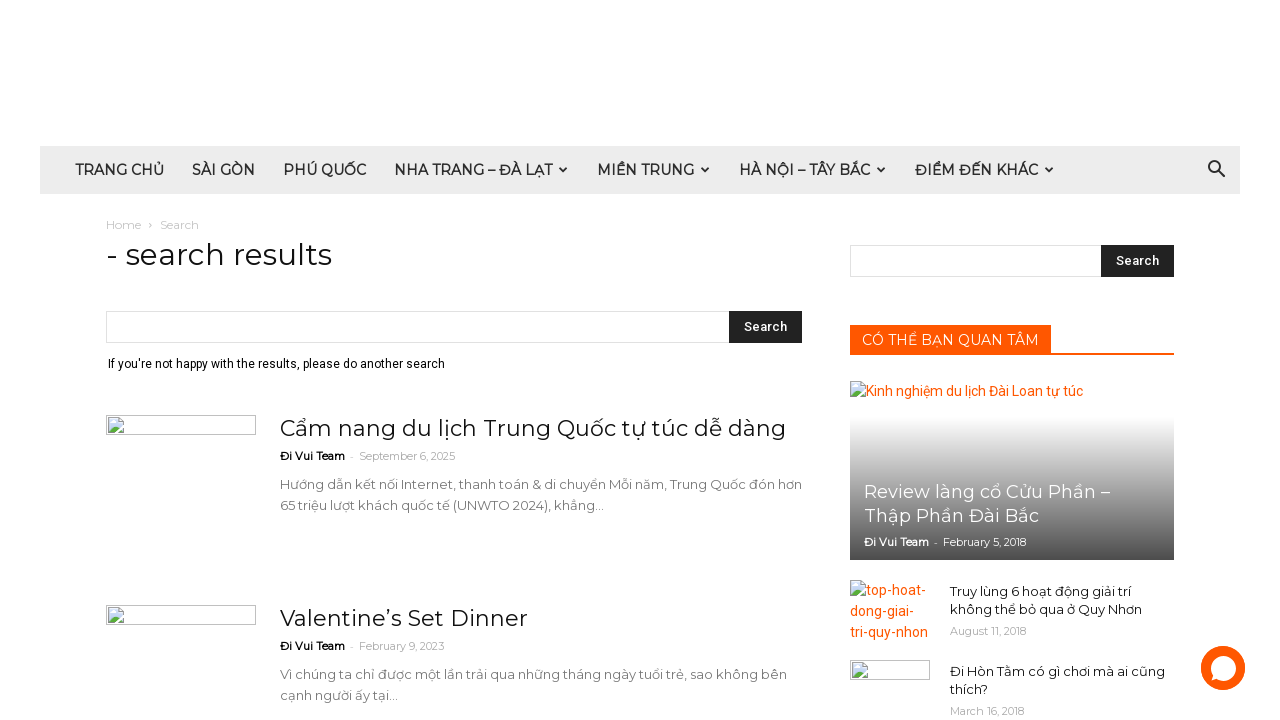

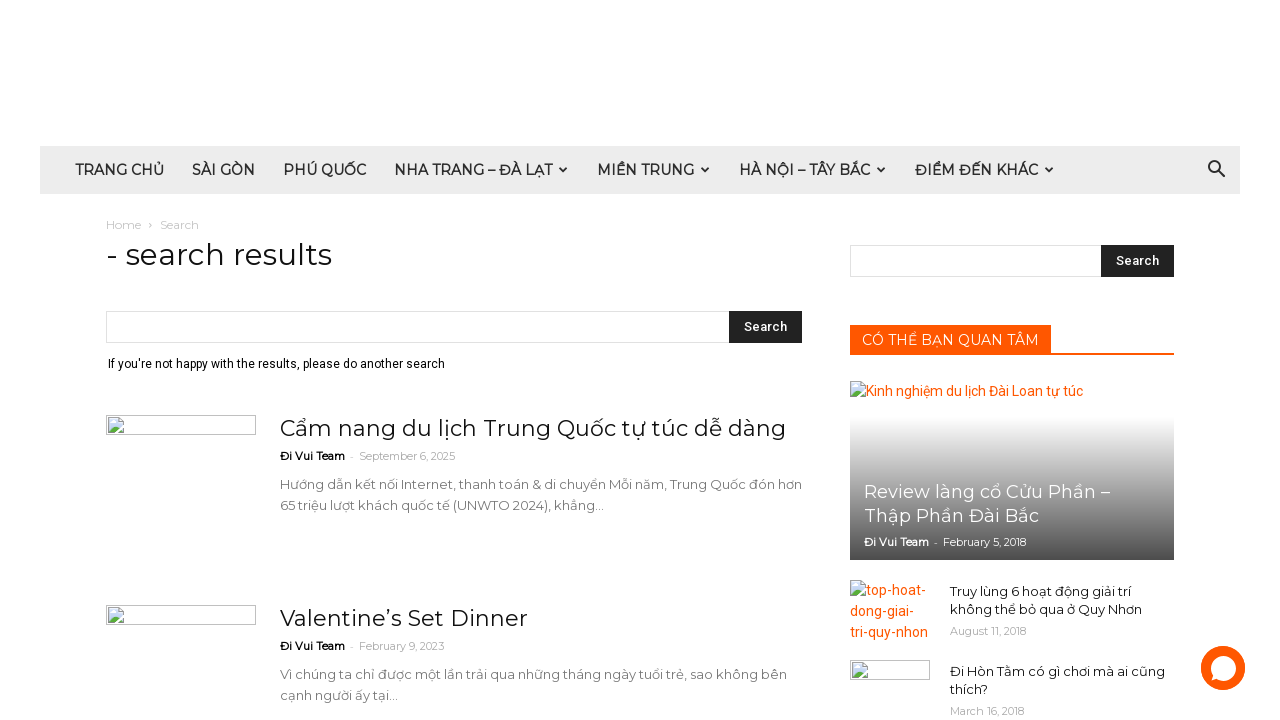